Finds a username input field by label text, fills it with test data, and verifies the value

Starting URL: https://osstep.github.io/locator_getbyrole

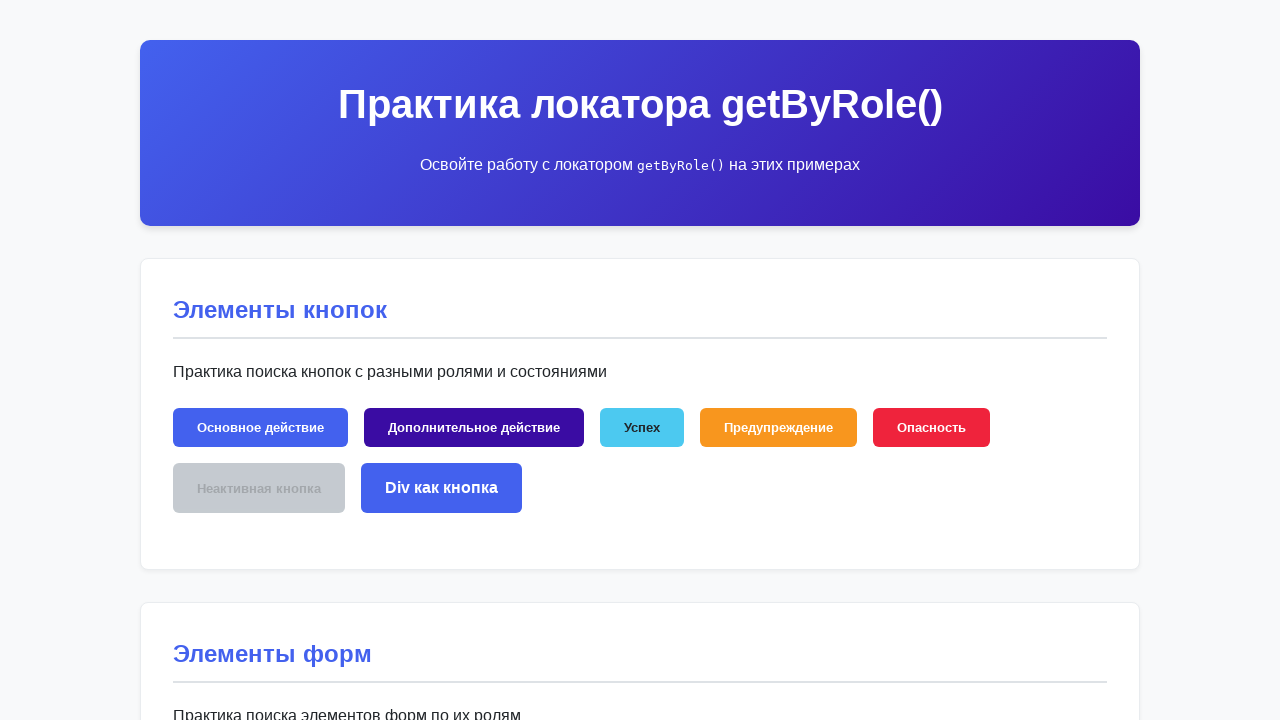

Located username input field by label 'Имя пользователя'
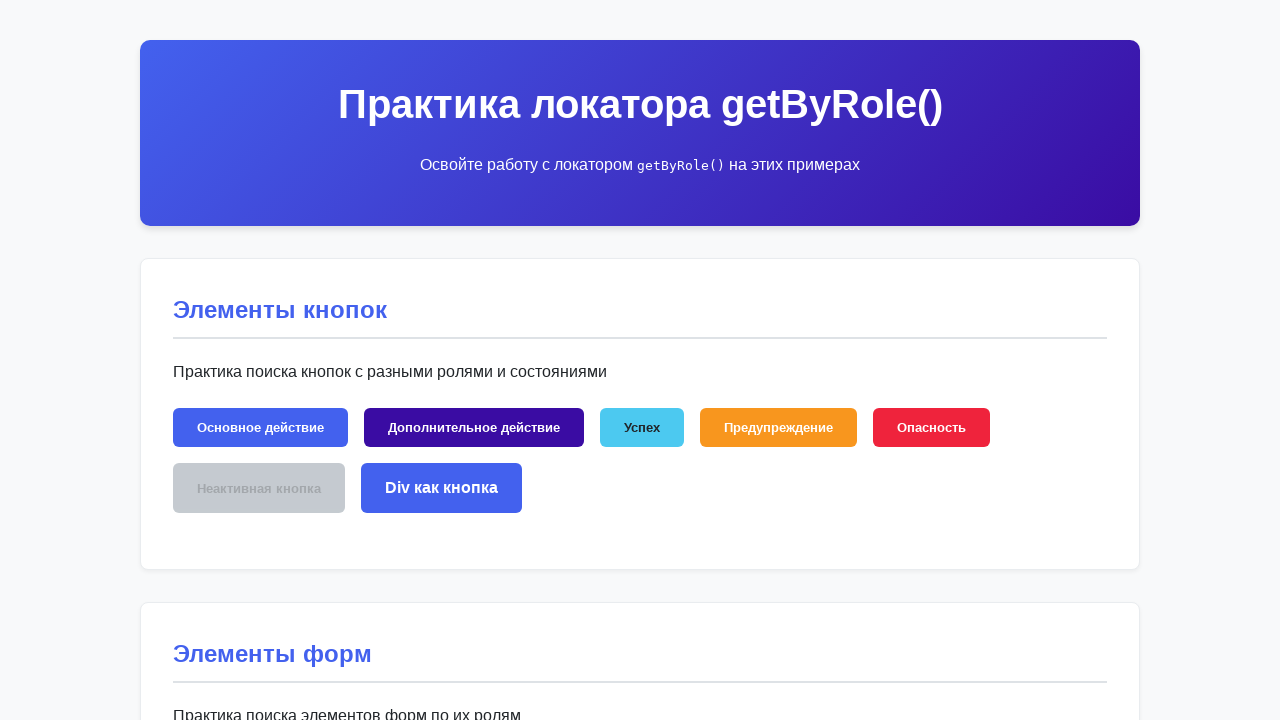

Username input field is visible
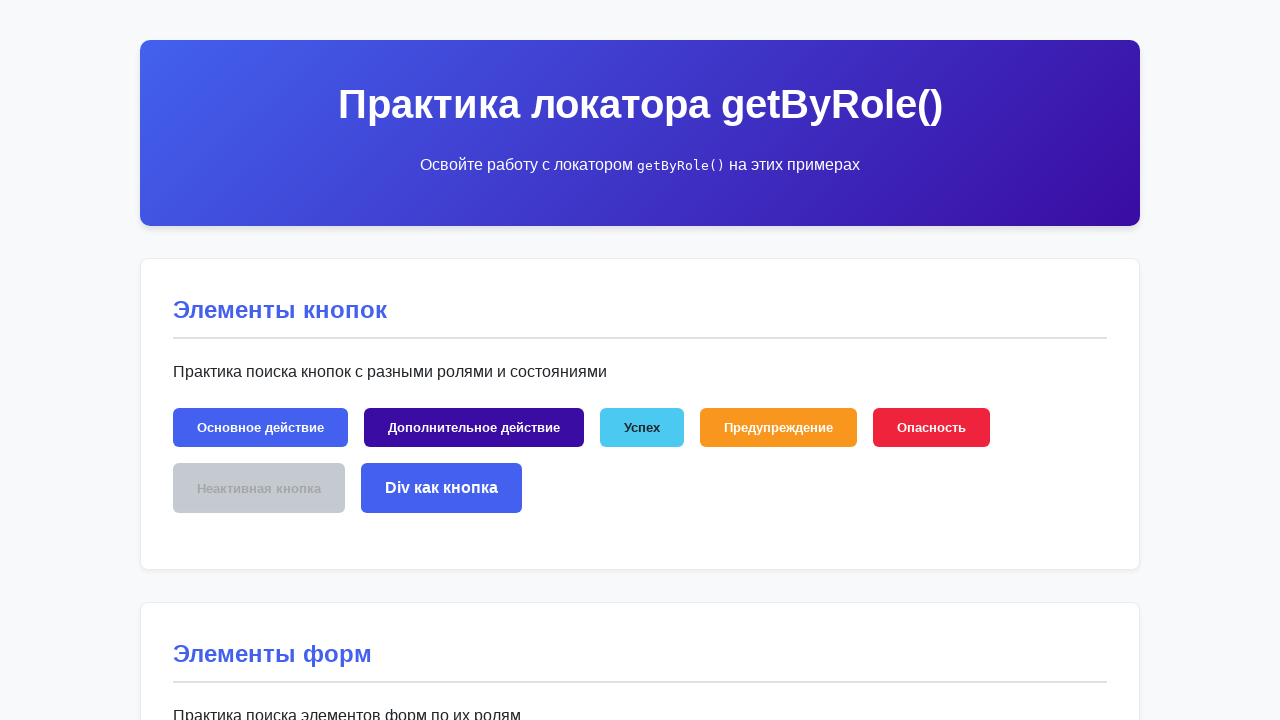

Filled username field with 'тестовый_пользователь' on internal:label="\u0418\u043c\u044f \u043f\u043e\u043b\u044c\u0437\u043e\u0432\u0
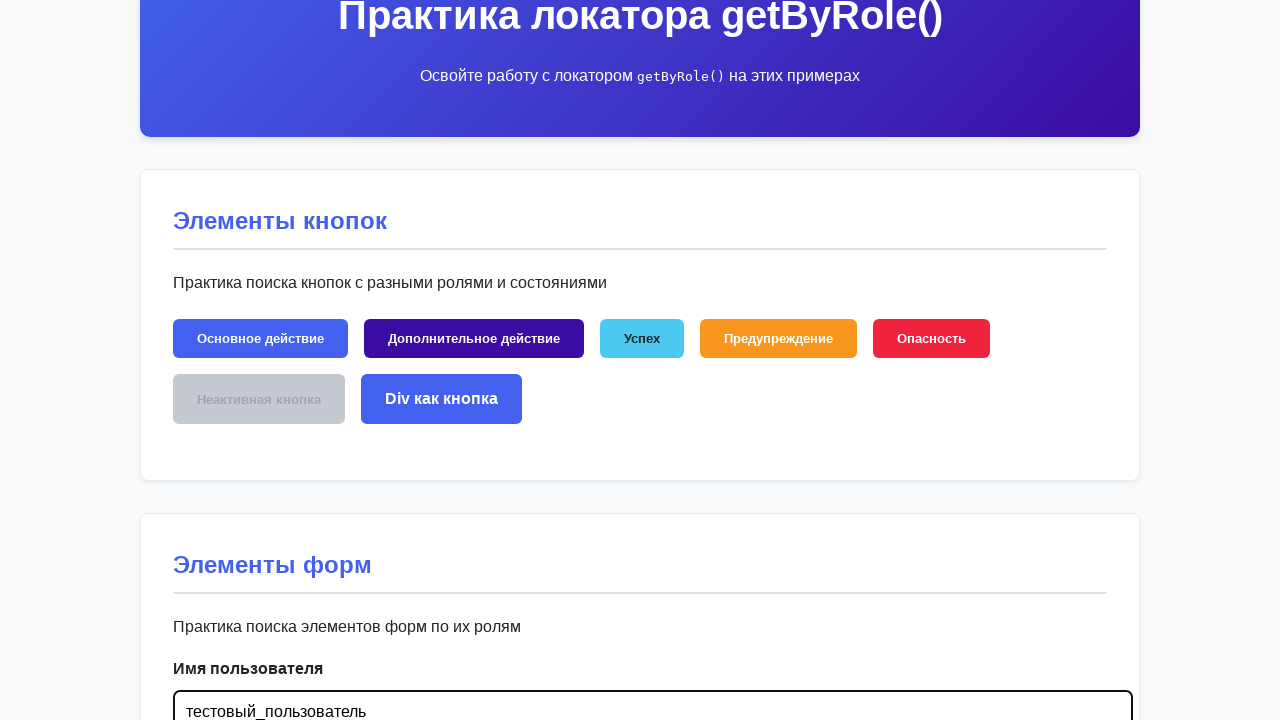

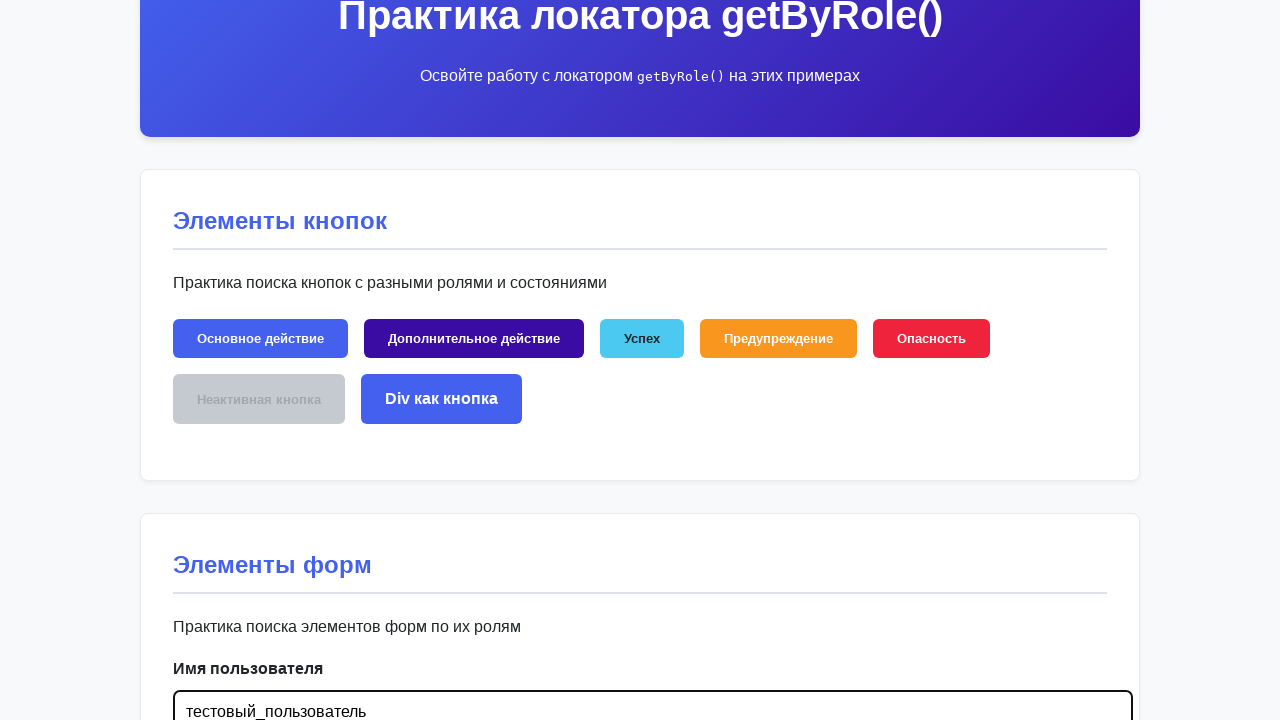